Tests navigation to an author page by clicking an author link

Starting URL: https://quotes.toscrape.com

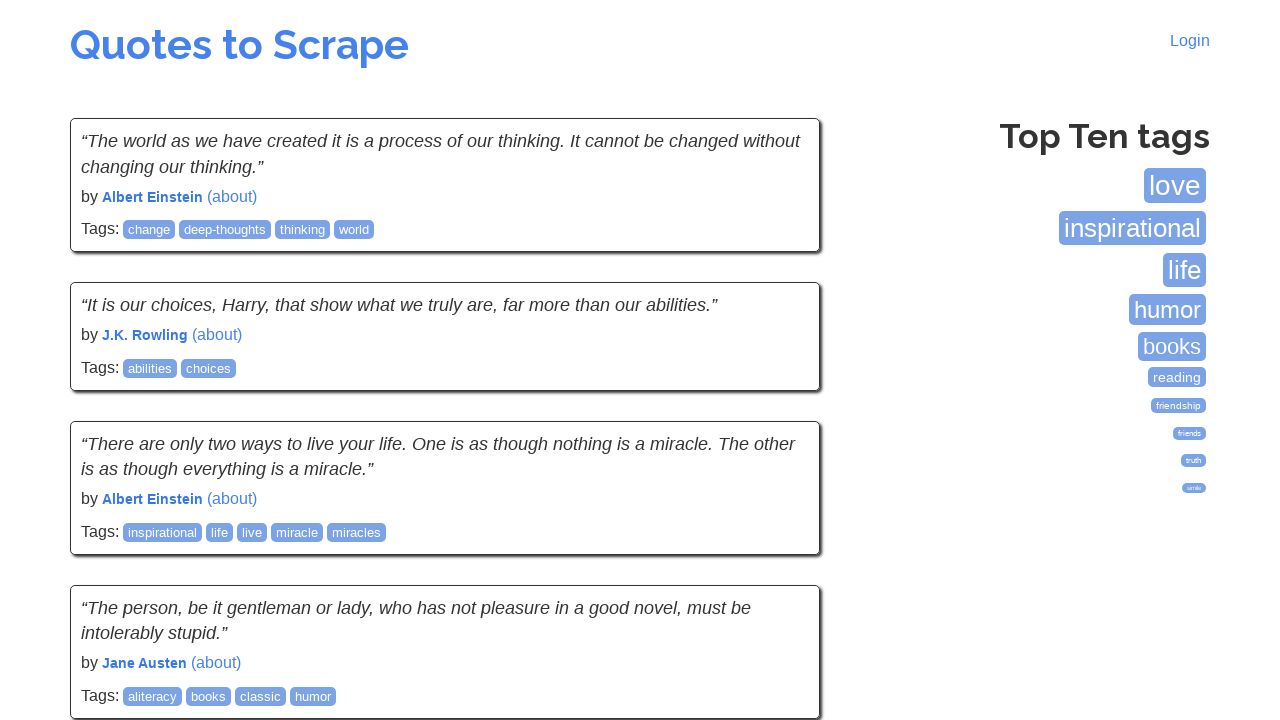

Clicked on the first author link at (232, 196) on .quote span a
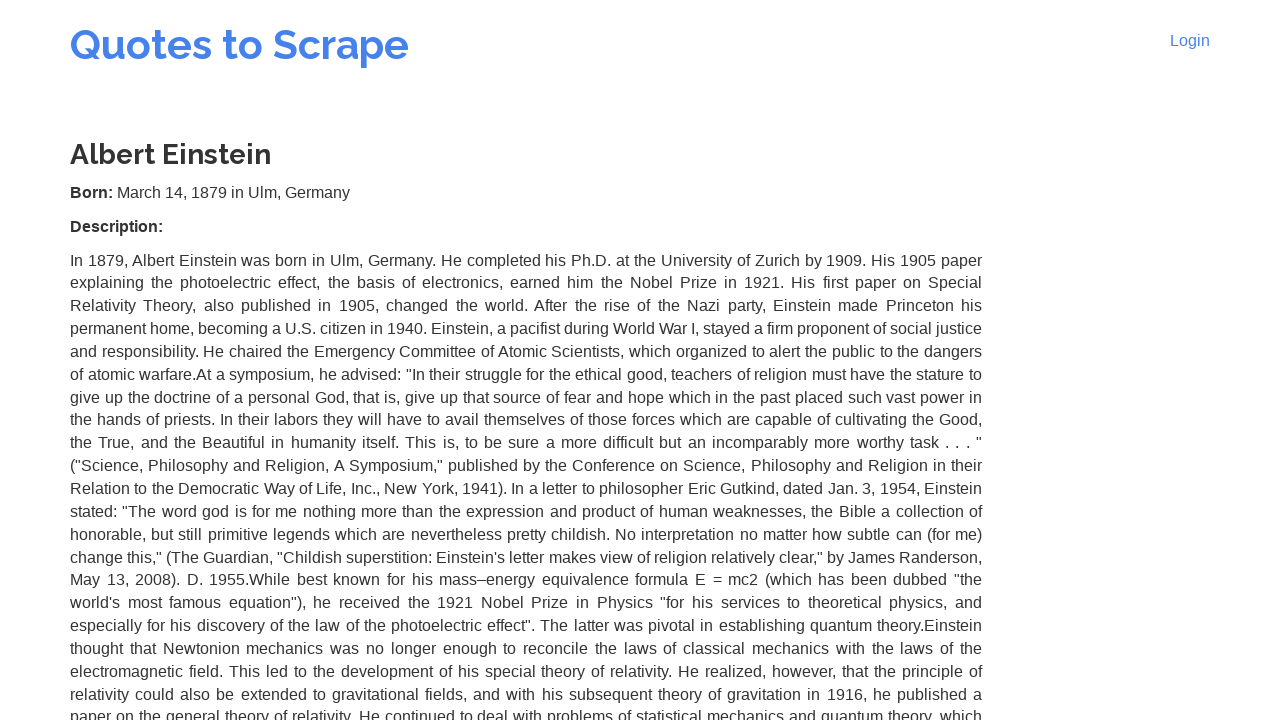

Waited for author page URL to load
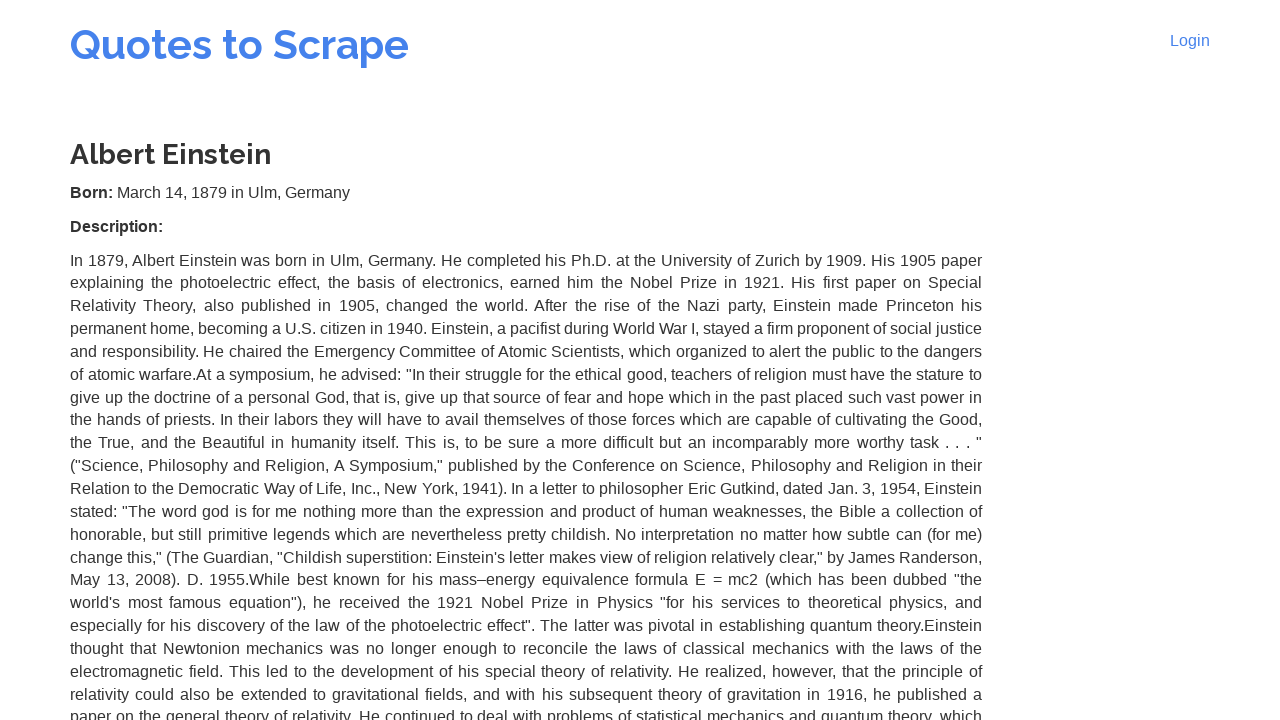

Verified that page URL contains /author/
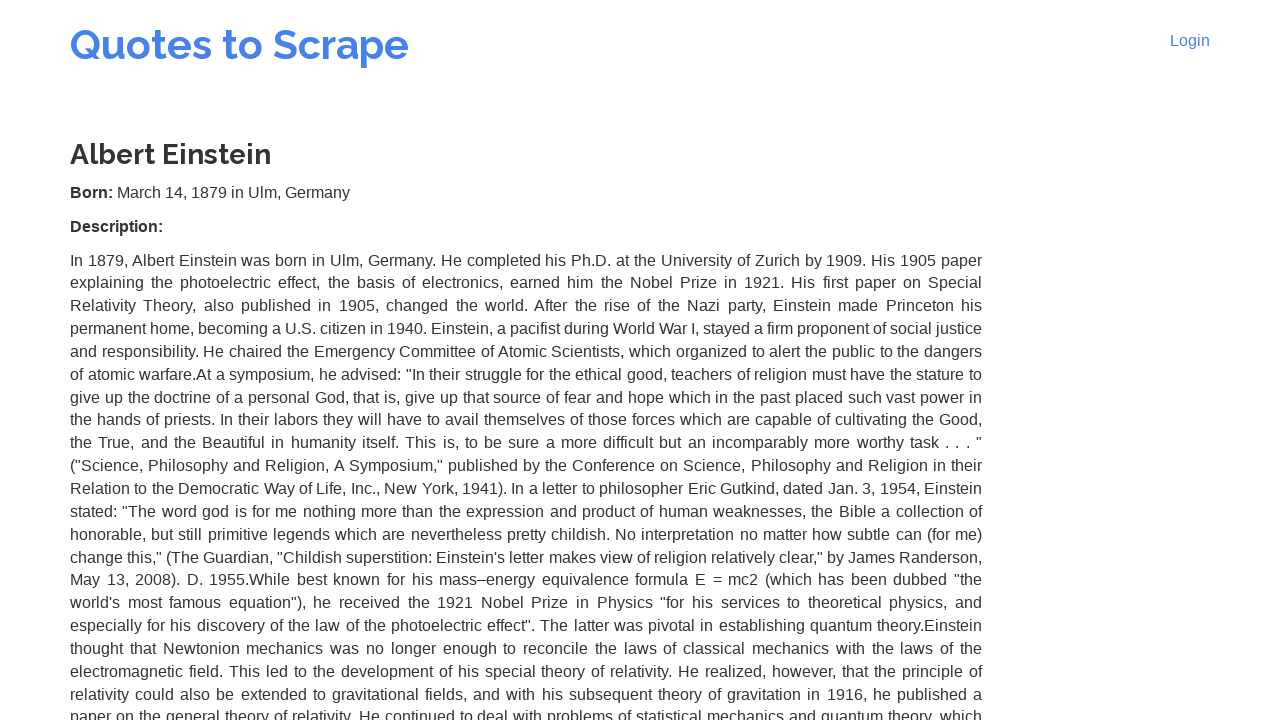

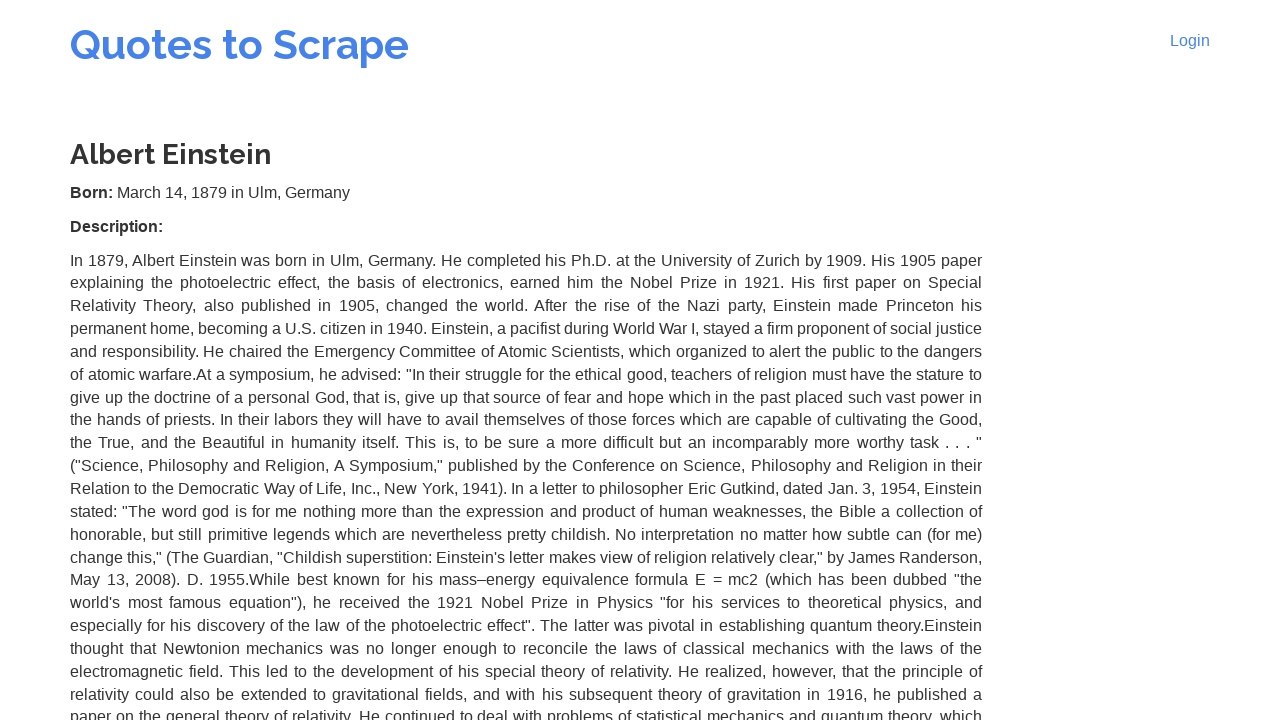